Tests the Selectable interaction feature on DemoQA by navigating to the Interactions section, clicking on Selectable tab, selecting items in both List and Grid views.

Starting URL: https://demoqa.com/

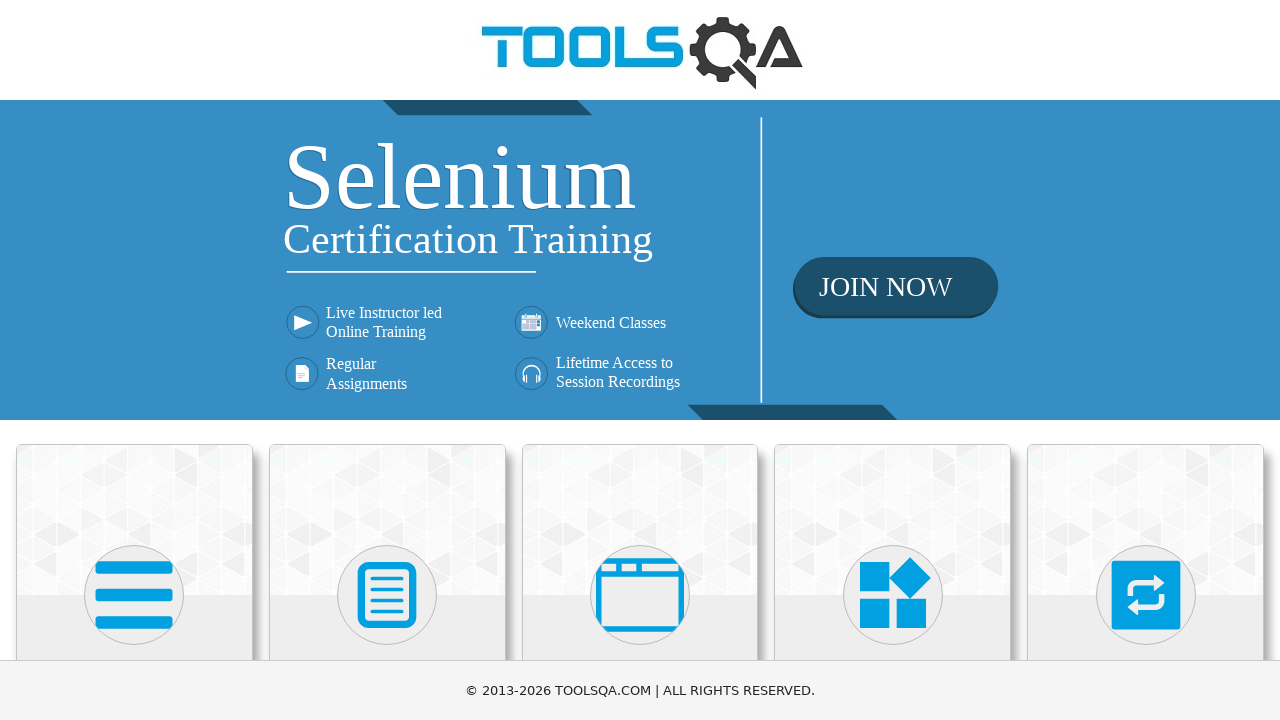

Clicked on Interactions section in the sidebar at (1146, 360) on text=Interactions
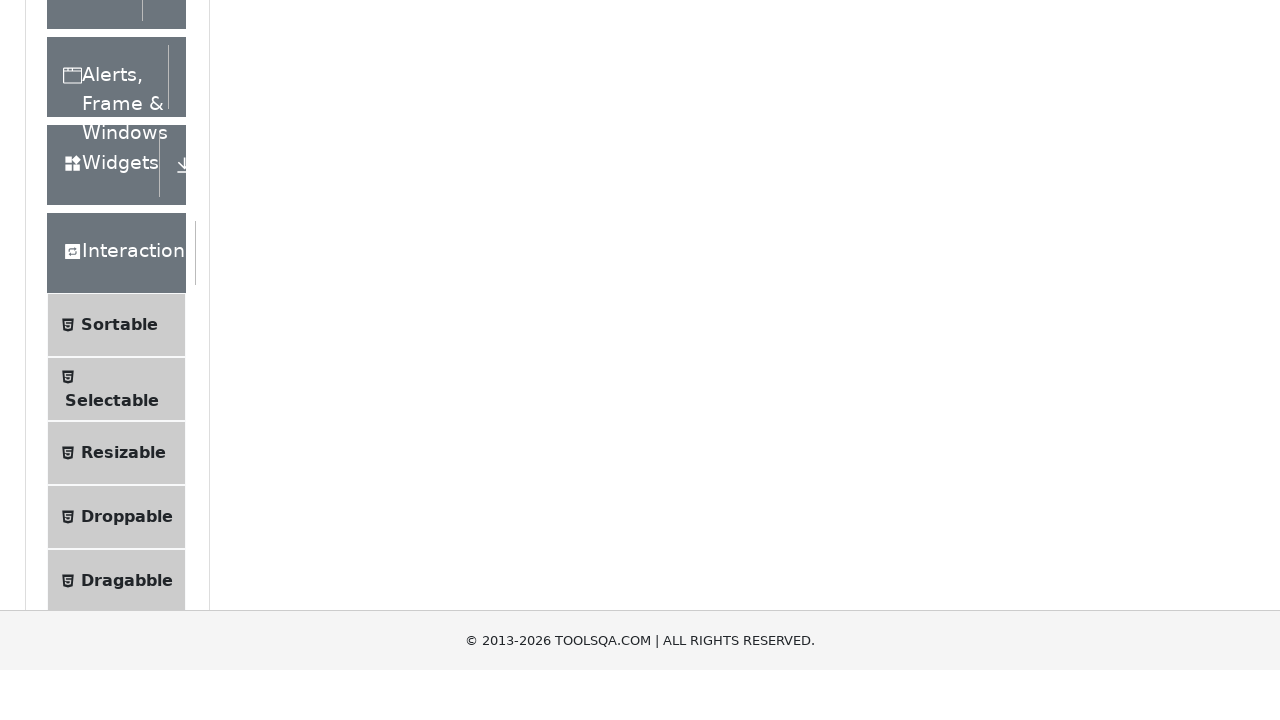

Clicked on Selectable option at (112, 360) on text=Selectable
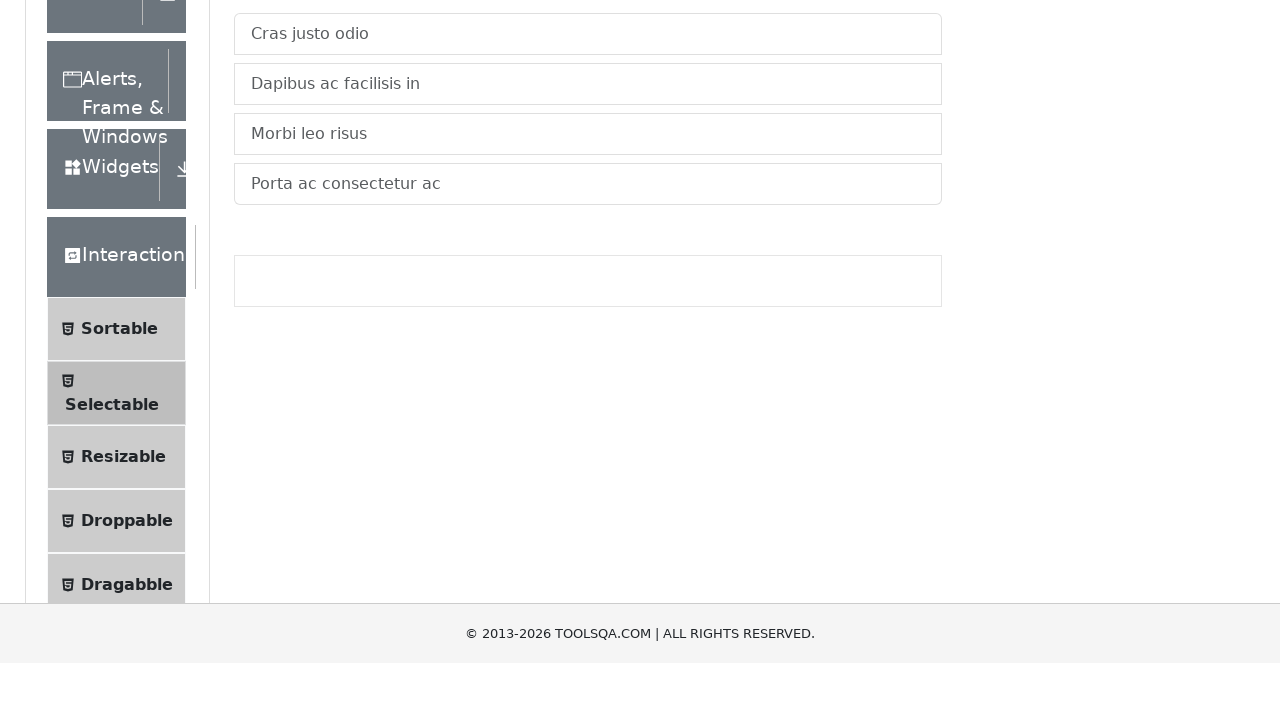

Clicked on List tab at (264, 244) on text=List
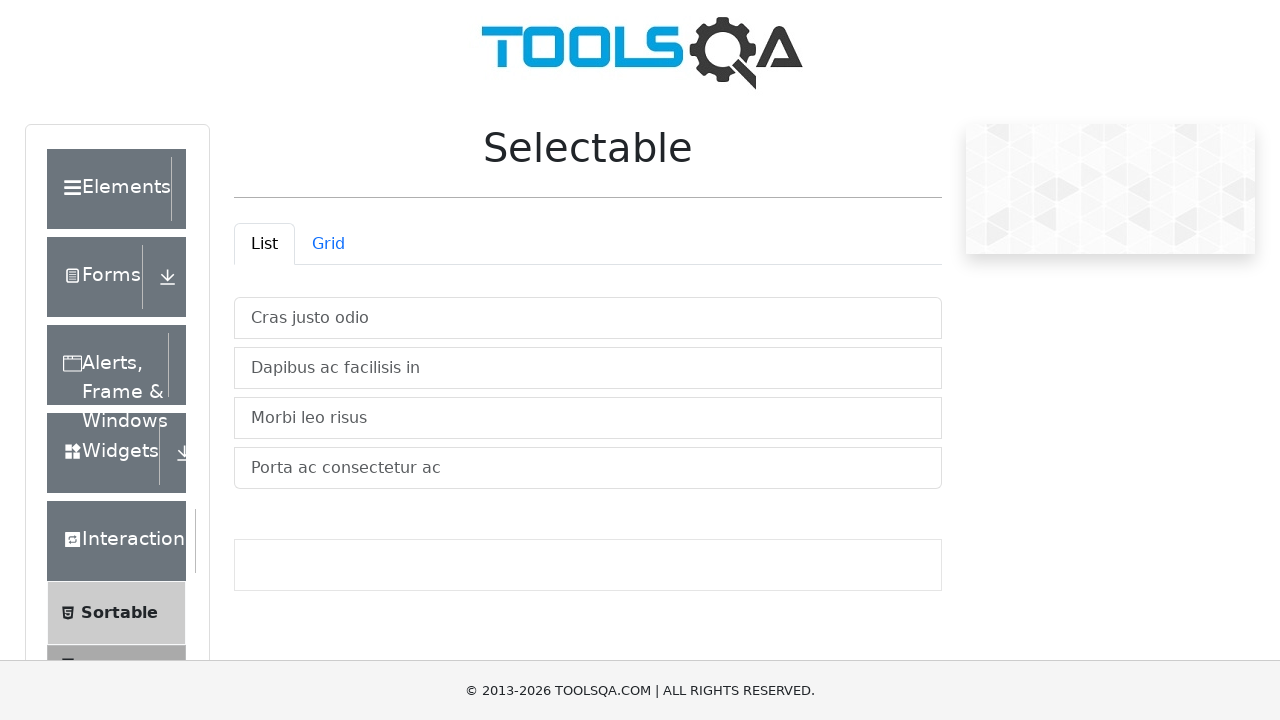

Selected Item 1 (Cras justo odio) at (588, 318) on text=Cras justo odio
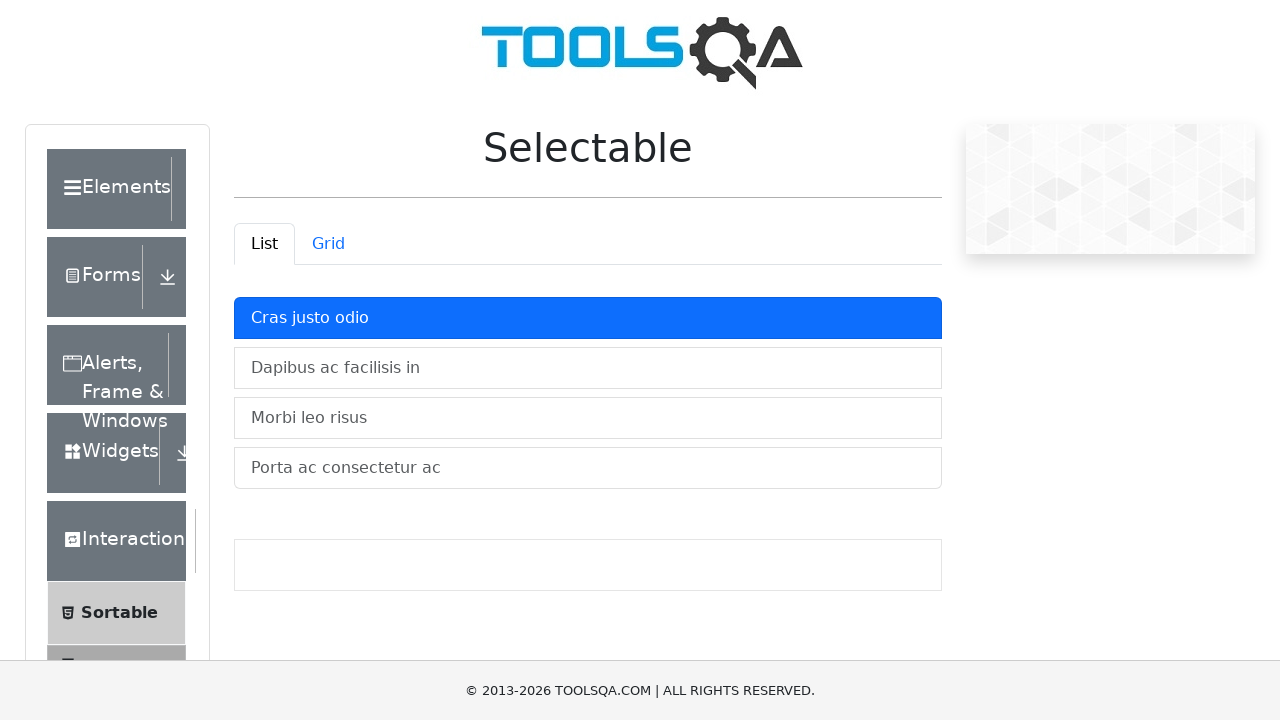

Selected Item 2 (Dapibus ac facilisis in) at (588, 368) on text=Dapibus ac facilisis in
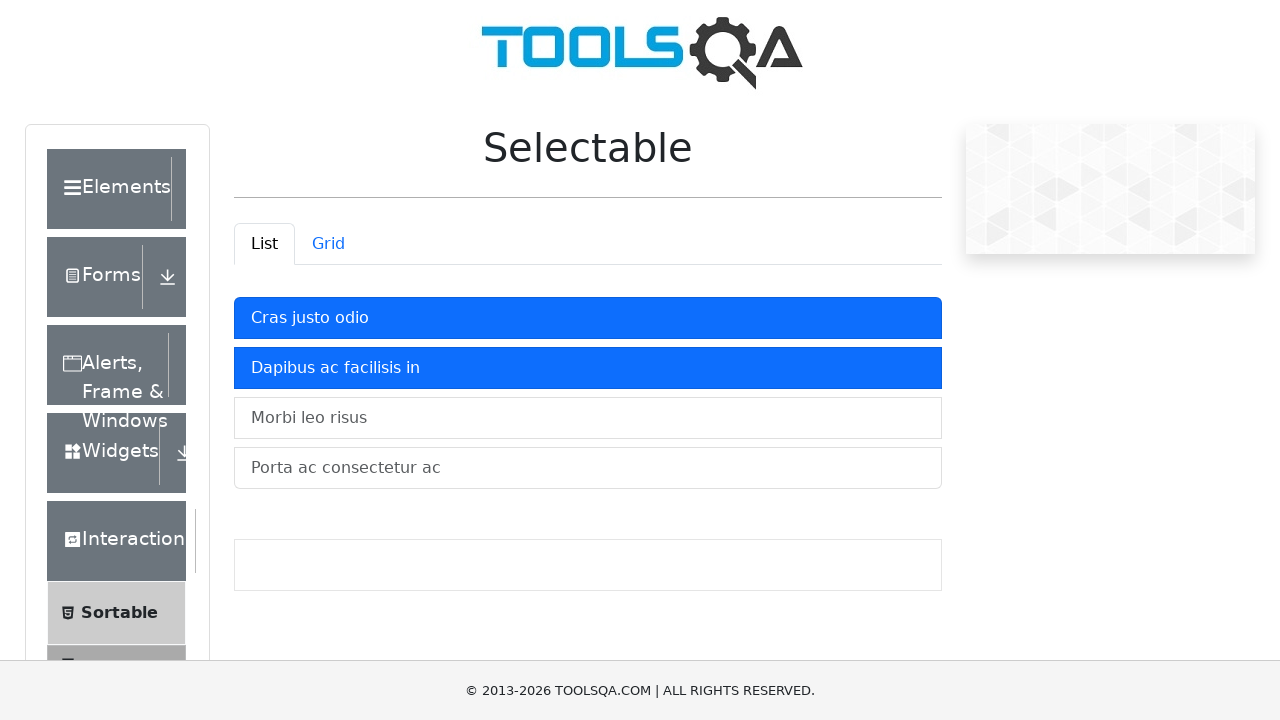

Selected Item 3 (Morbi leo risus) at (588, 418) on text=Morbi leo risus
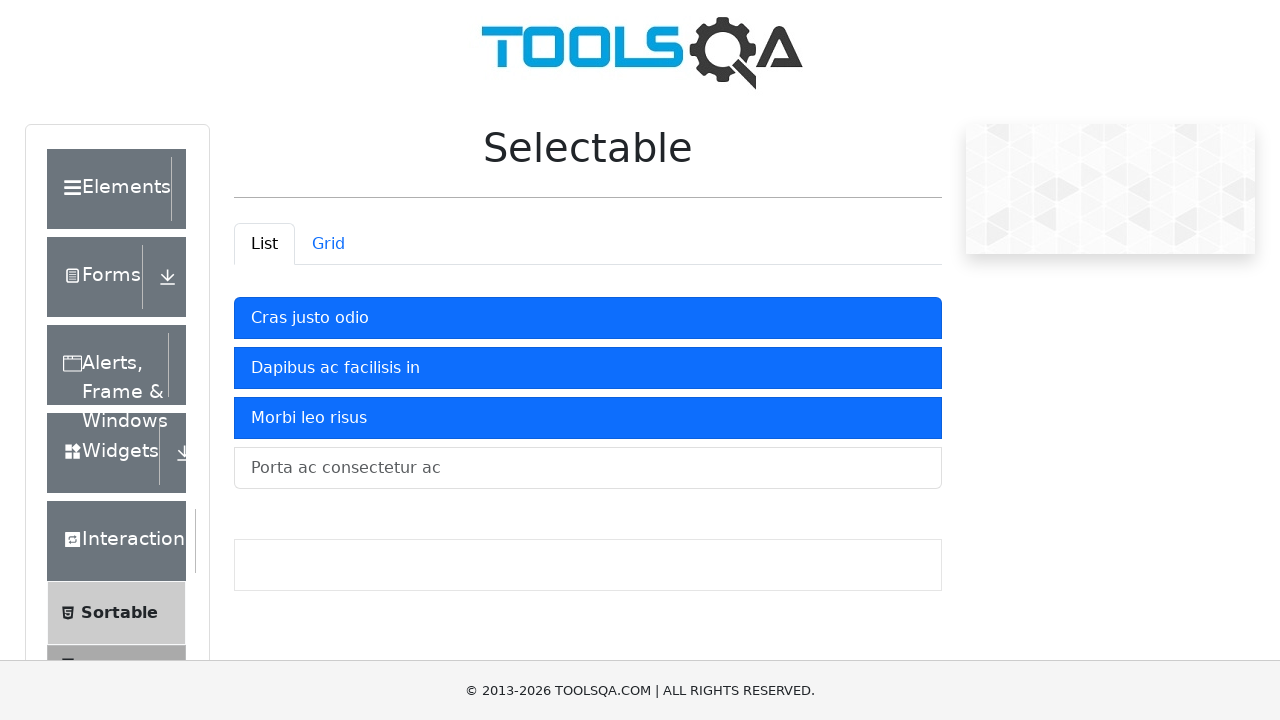

Selected Item 4 (Porta ac consectetur ac) at (588, 468) on text=Porta ac consectetur ac
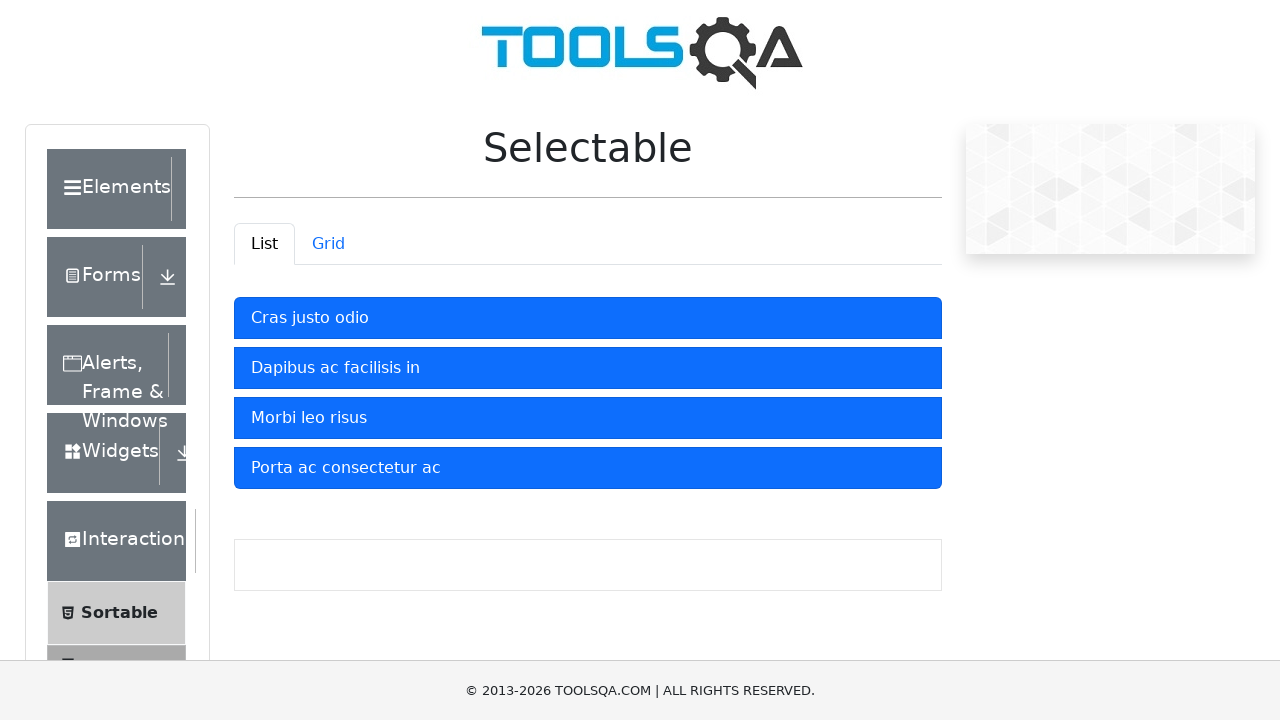

Clicked on Grid tab at (328, 244) on text=Grid
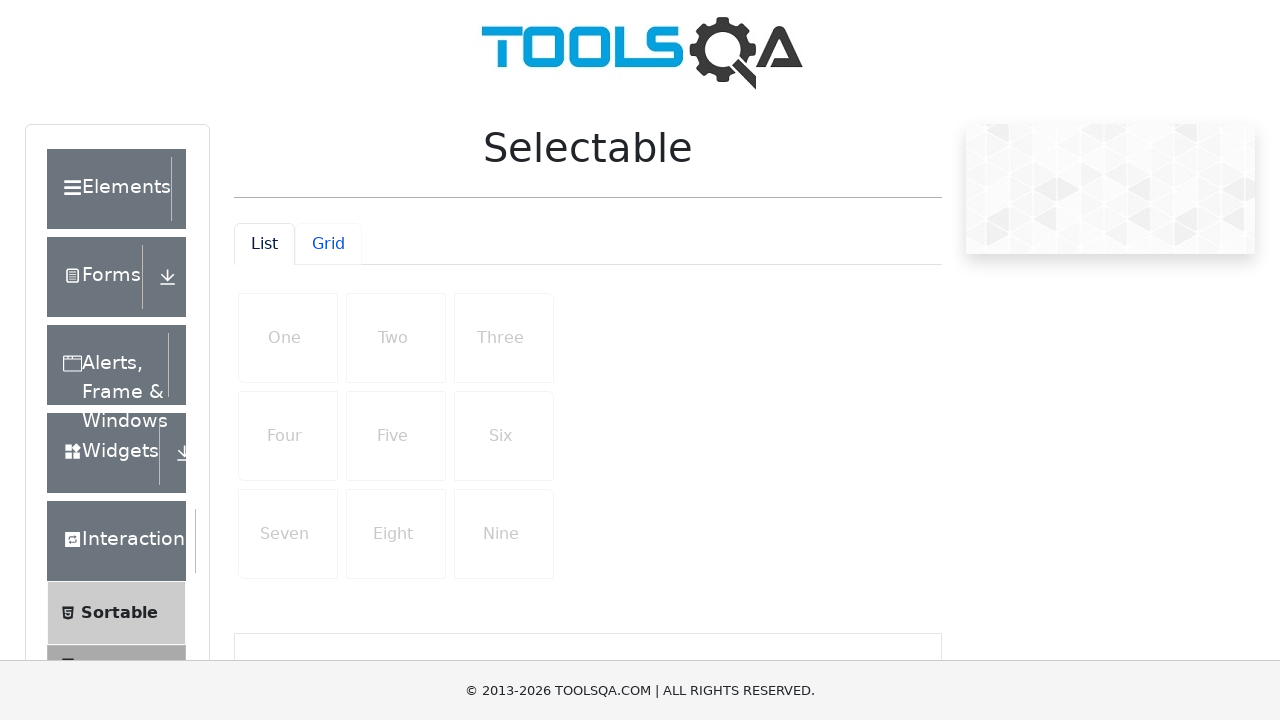

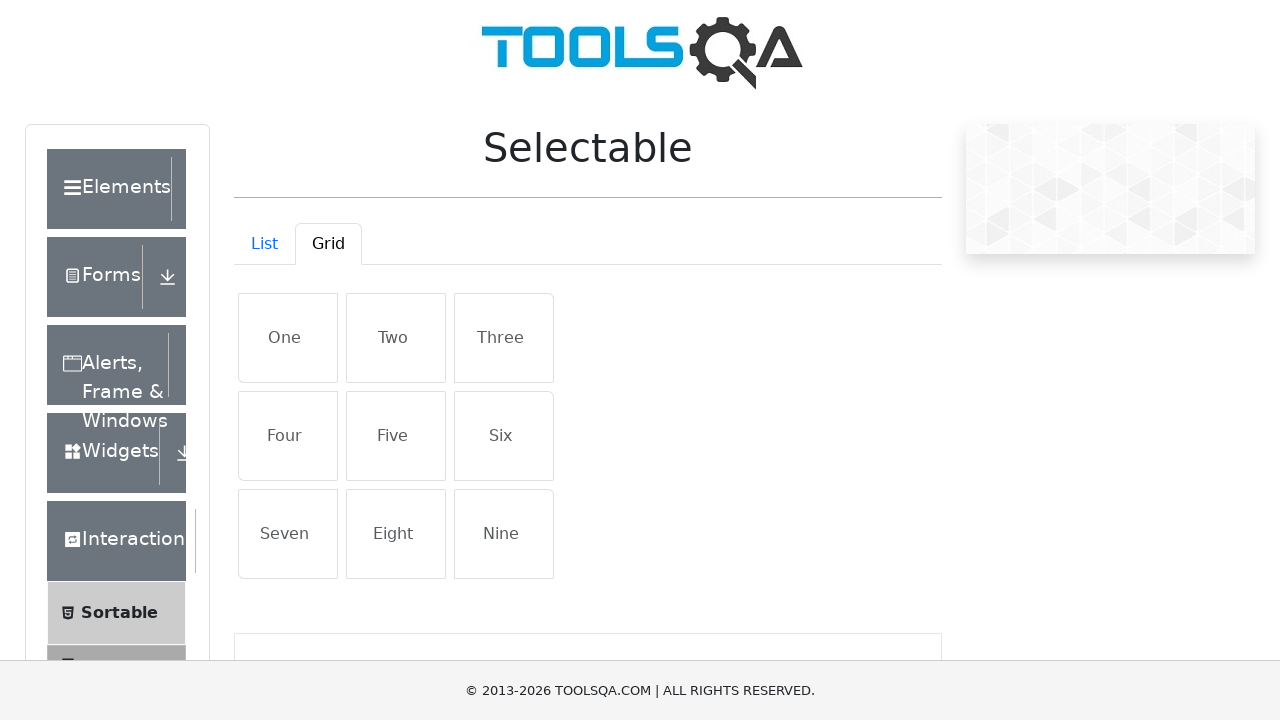